Tests various alert and dialog handling scenarios on the LeafGround practice site, including simple alerts, confirmation dialogs, prompt dialogs, and modal dialogs.

Starting URL: https://leafground.com/alert.xhtml

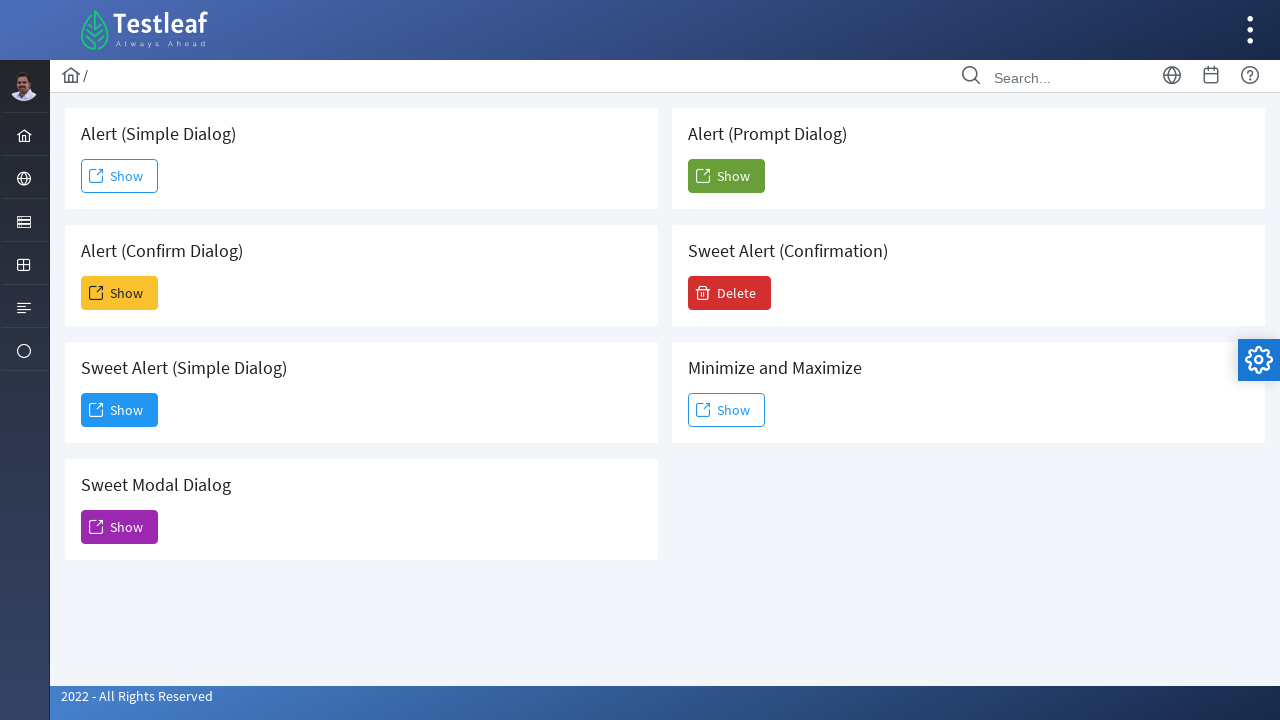

Clicked simple alert button at (120, 176) on (//span[@class='ui-button-text ui-c'])[1]
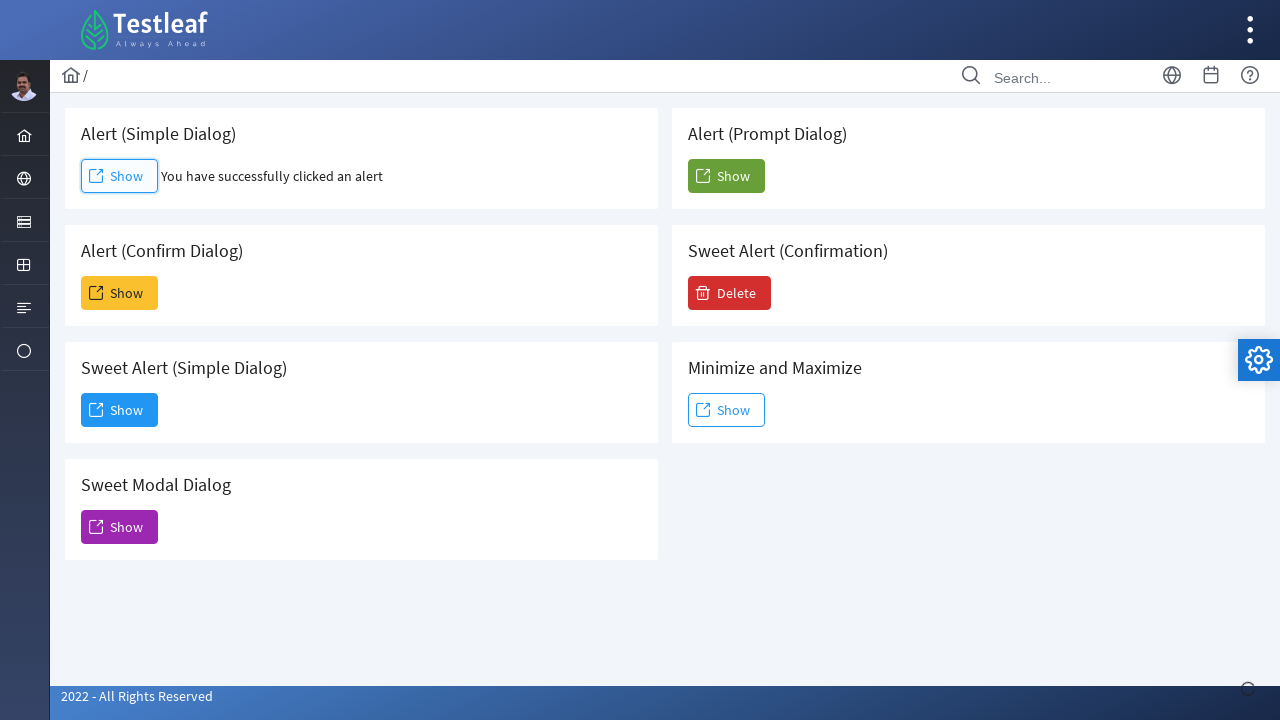

Set up dialog handler to accept simple alert
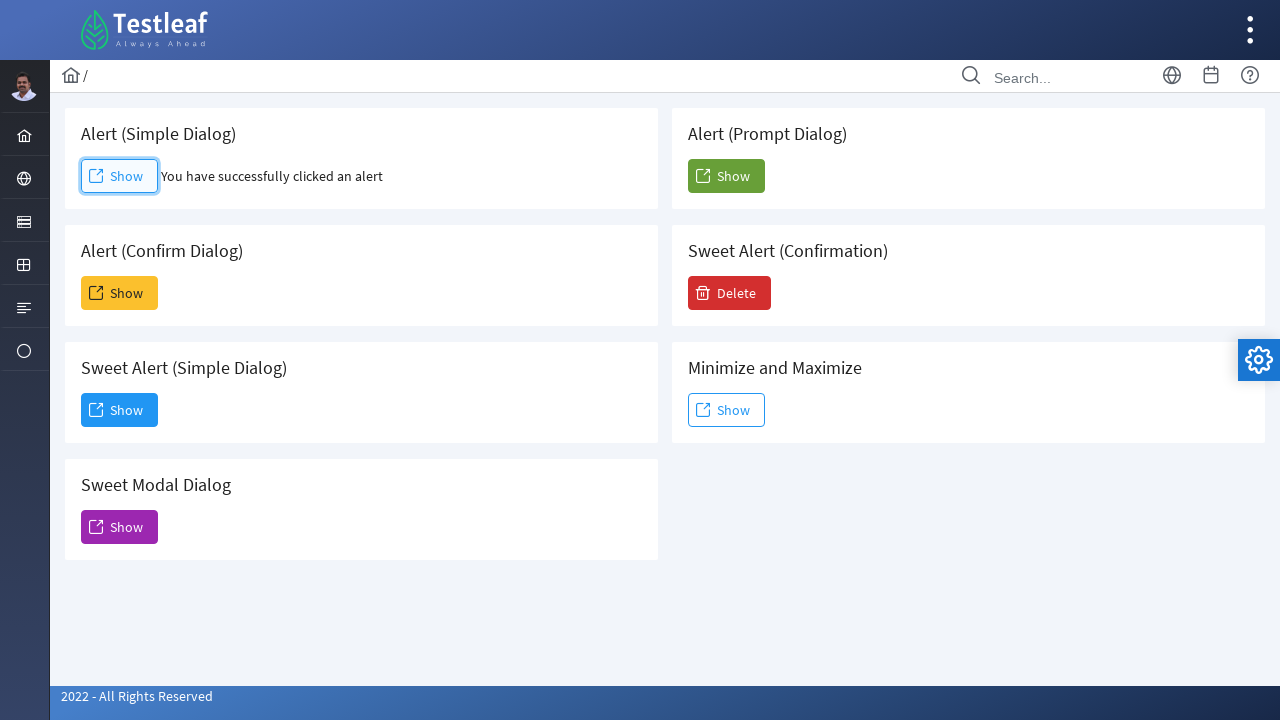

Simple alert result displayed
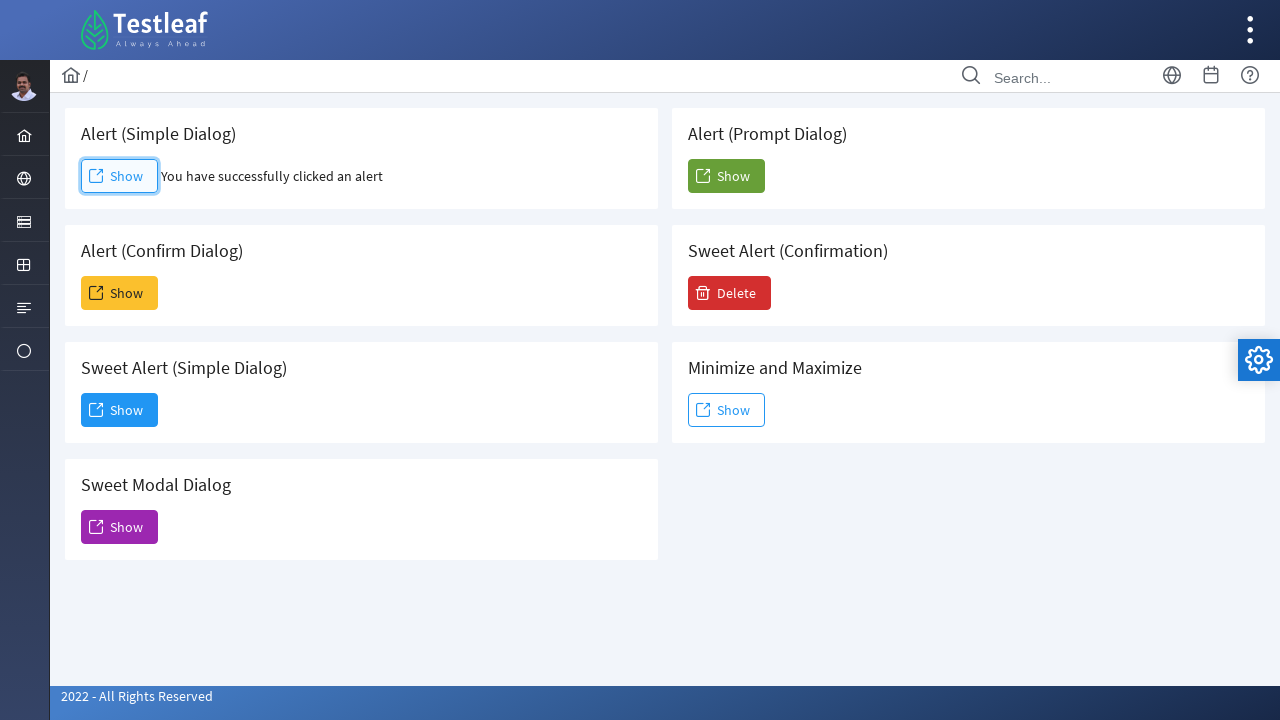

Clicked prompt alert button at (726, 176) on (//span[@class='ui-button-text ui-c'])[6]
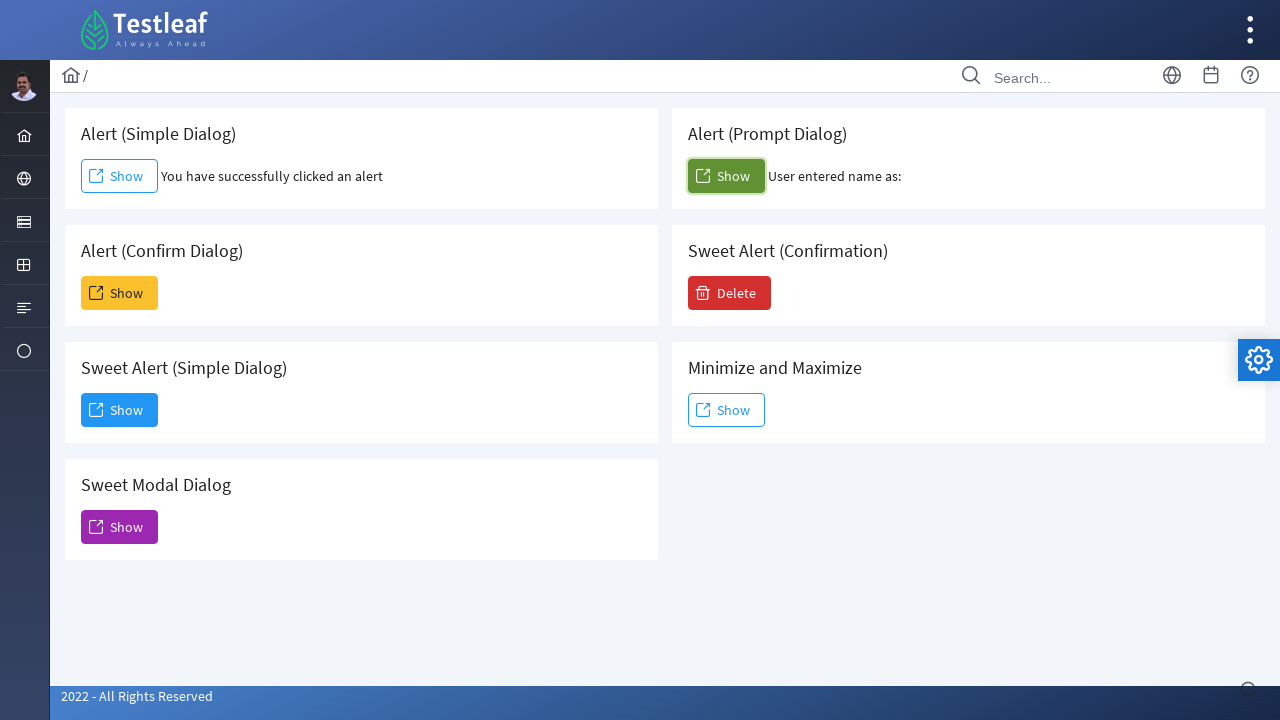

Set up dialog handler to accept prompt alert with text 'bhuvi'
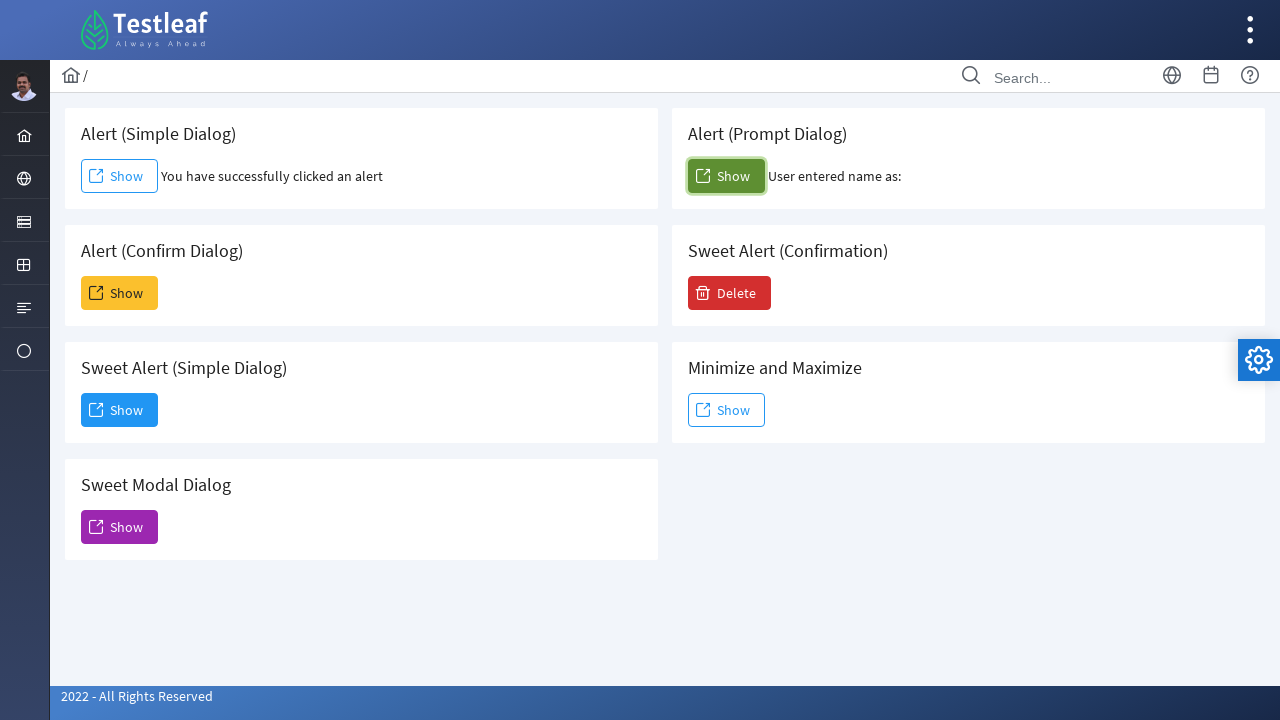

Prompt alert result displayed
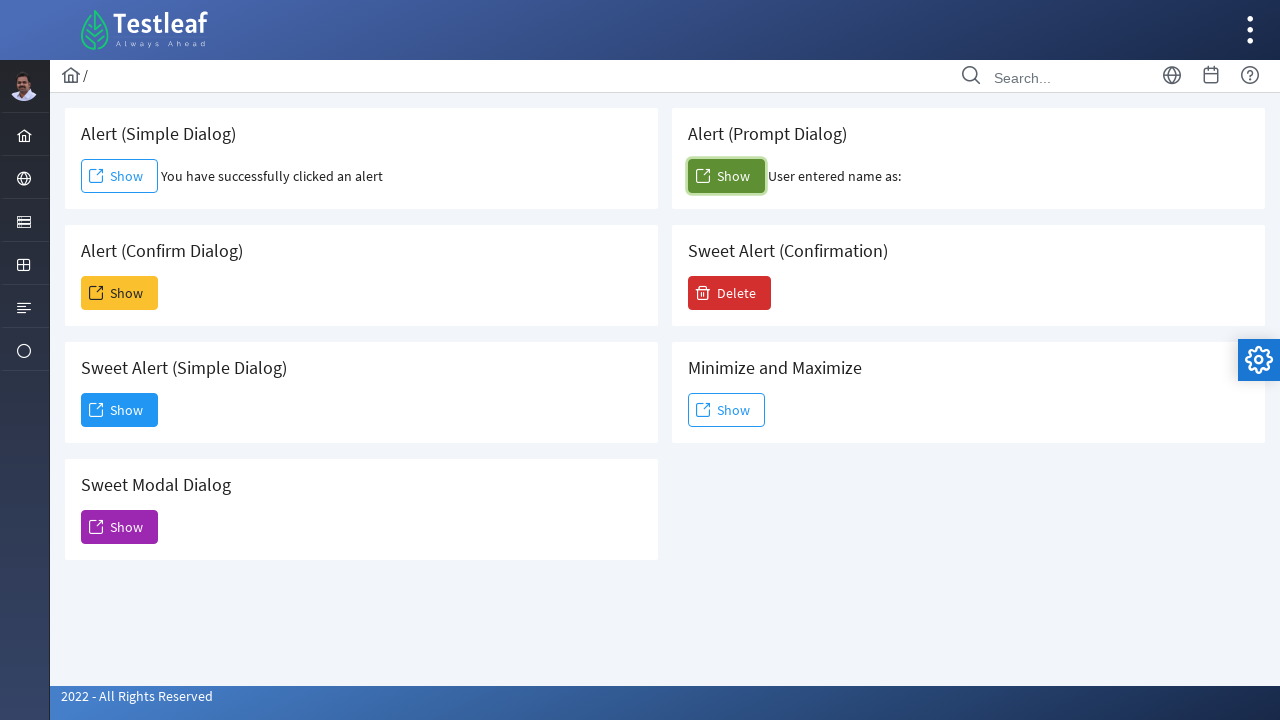

Clicked confirmation dialog button at (120, 293) on (//span[@class='ui-button-text ui-c'])[2]
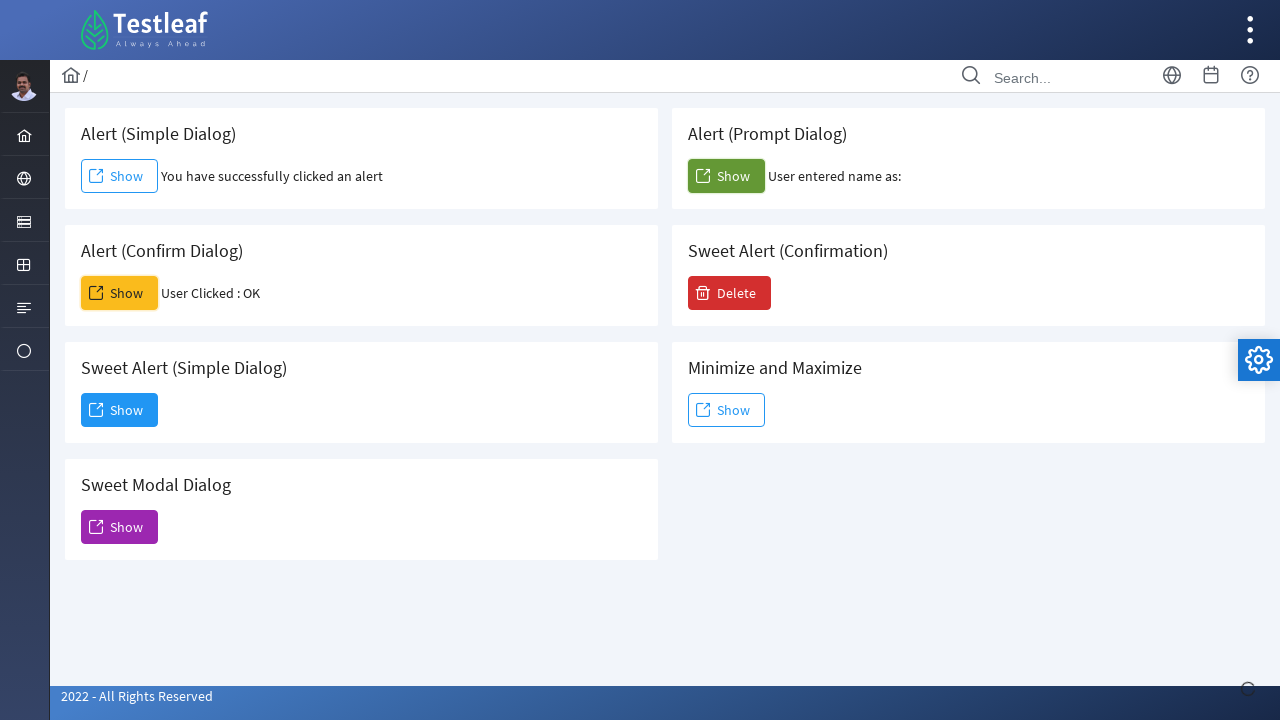

Confirmation dialog result displayed
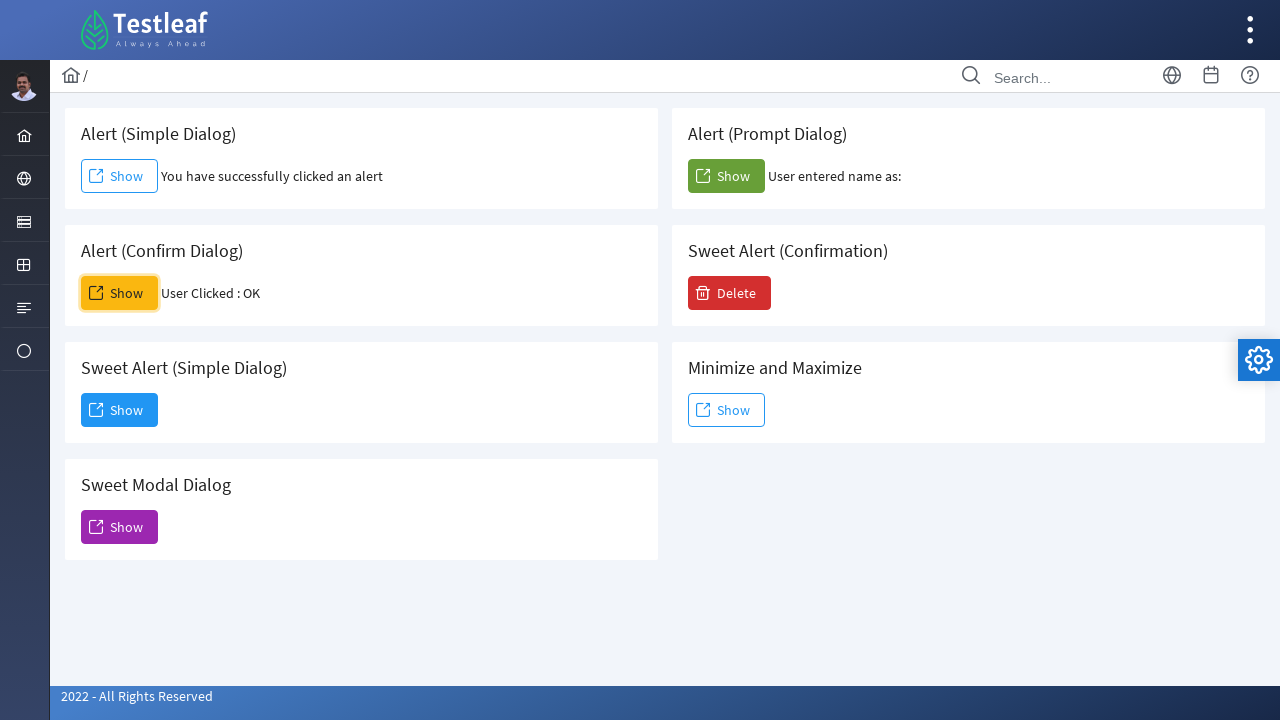

Clicked modal dialog button at (120, 410) on (//span[@class='ui-button-text ui-c'])[3]
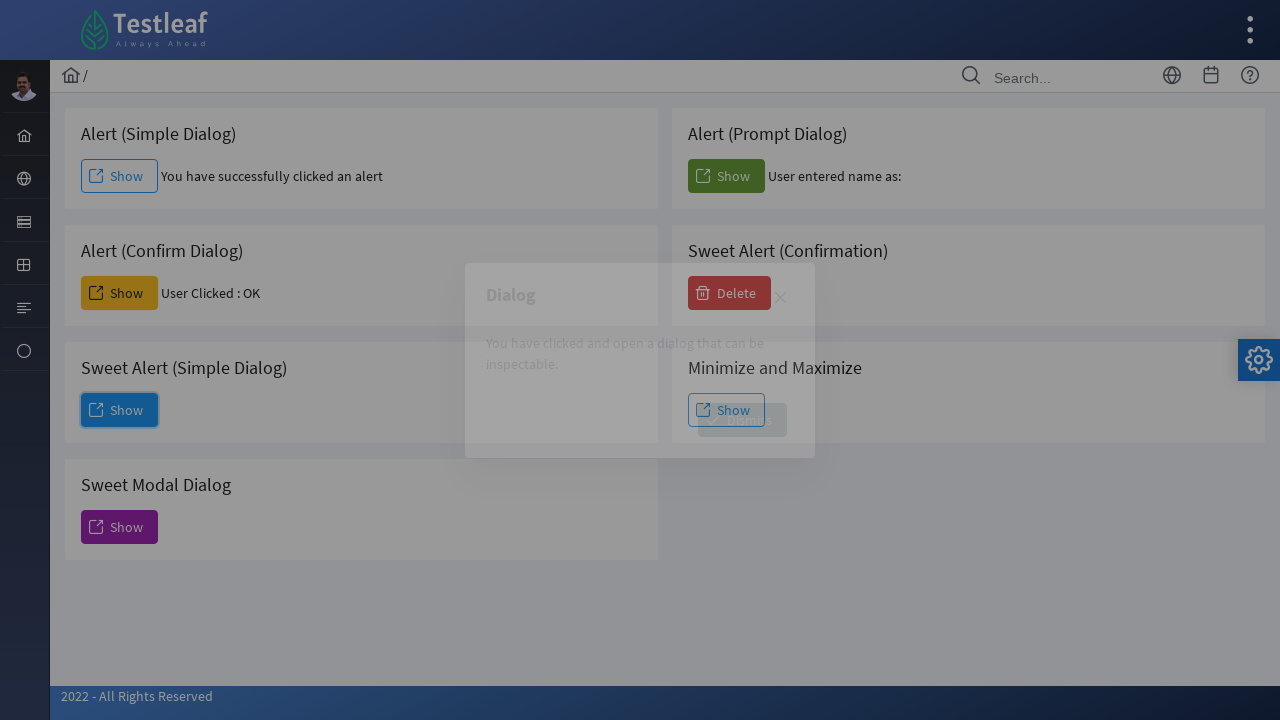

Modal dialog content loaded
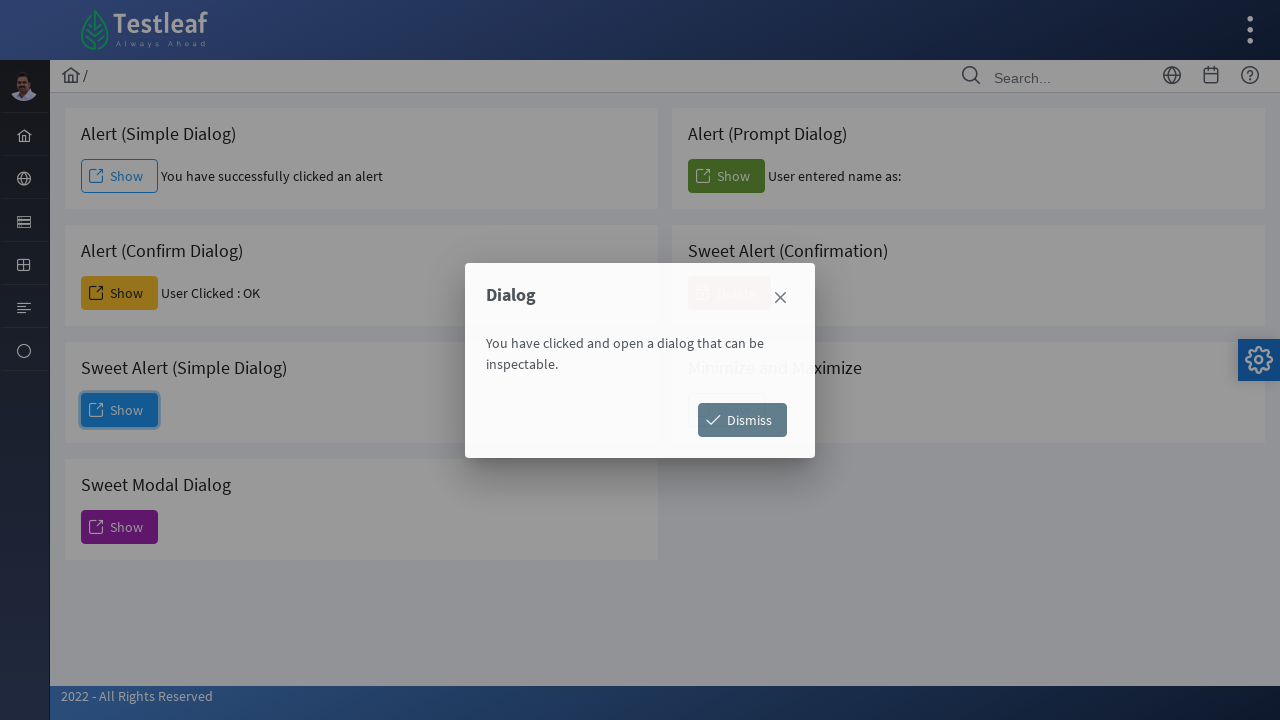

Closed first modal dialog at (742, 420) on (//span[@class='ui-button-text ui-c'])[4]
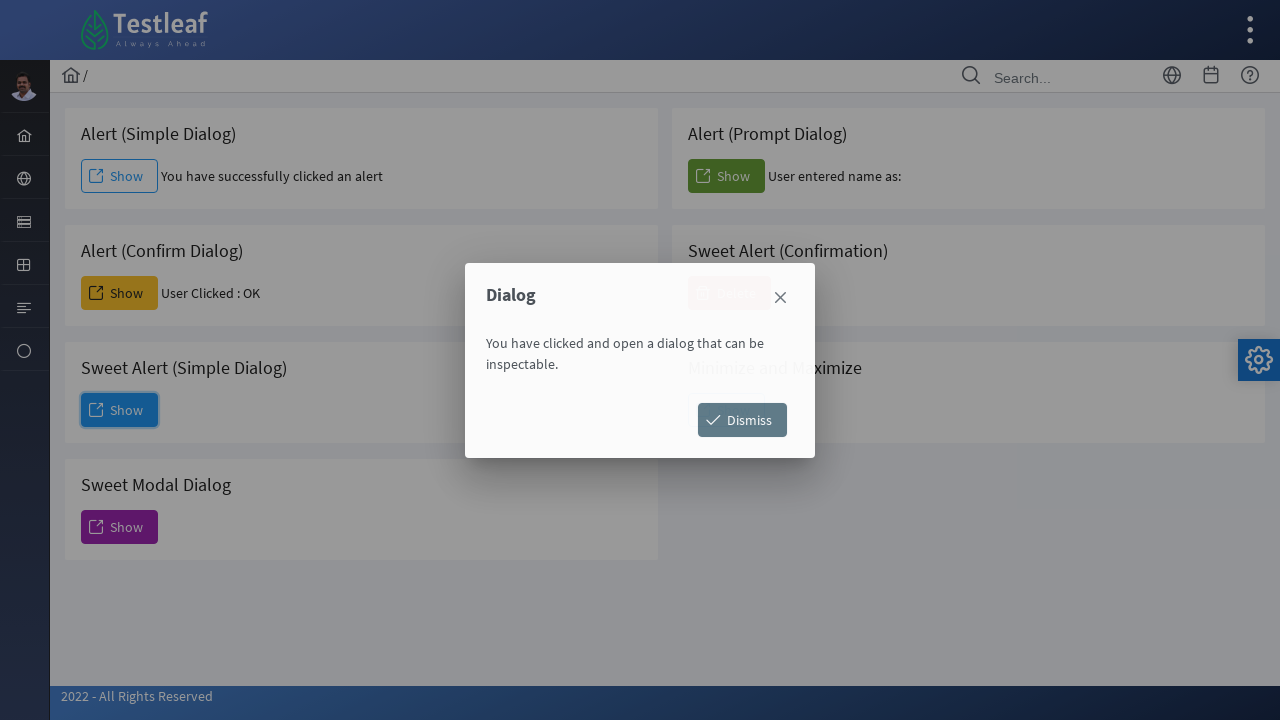

Clicked second modal dialog button at (120, 527) on (//span[@class='ui-button-text ui-c'])[5]
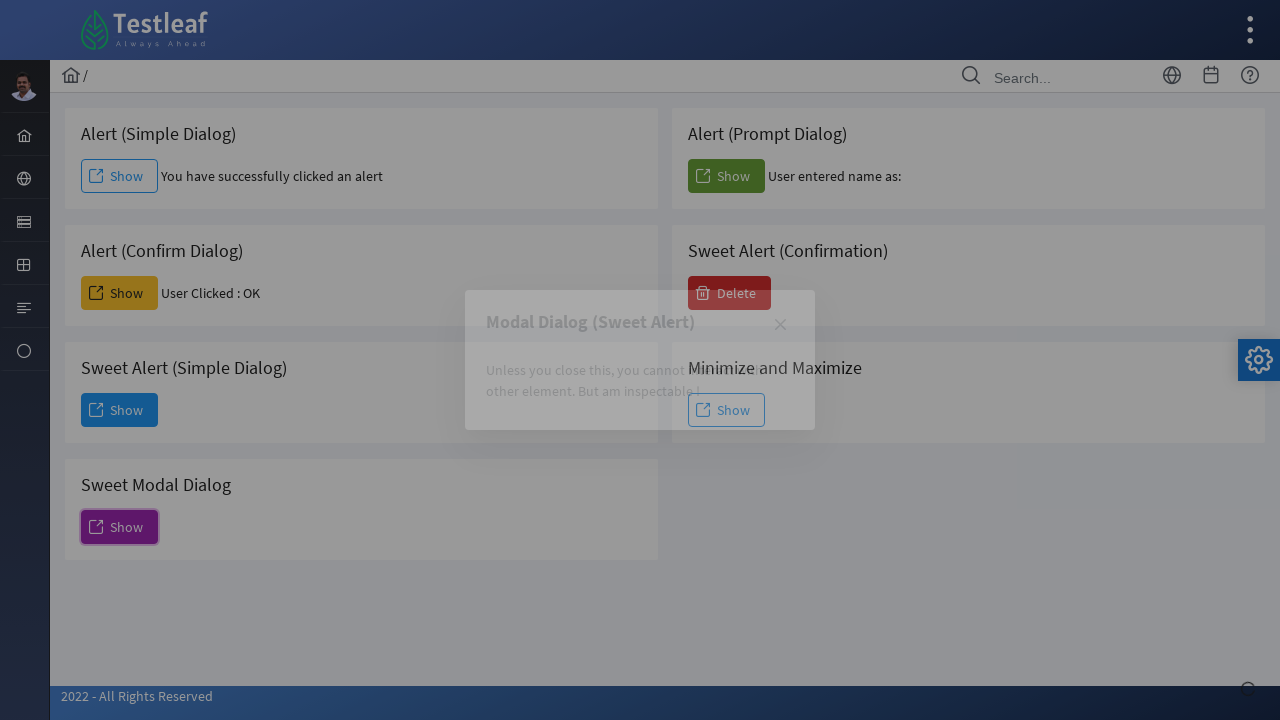

Second modal dialog content loaded
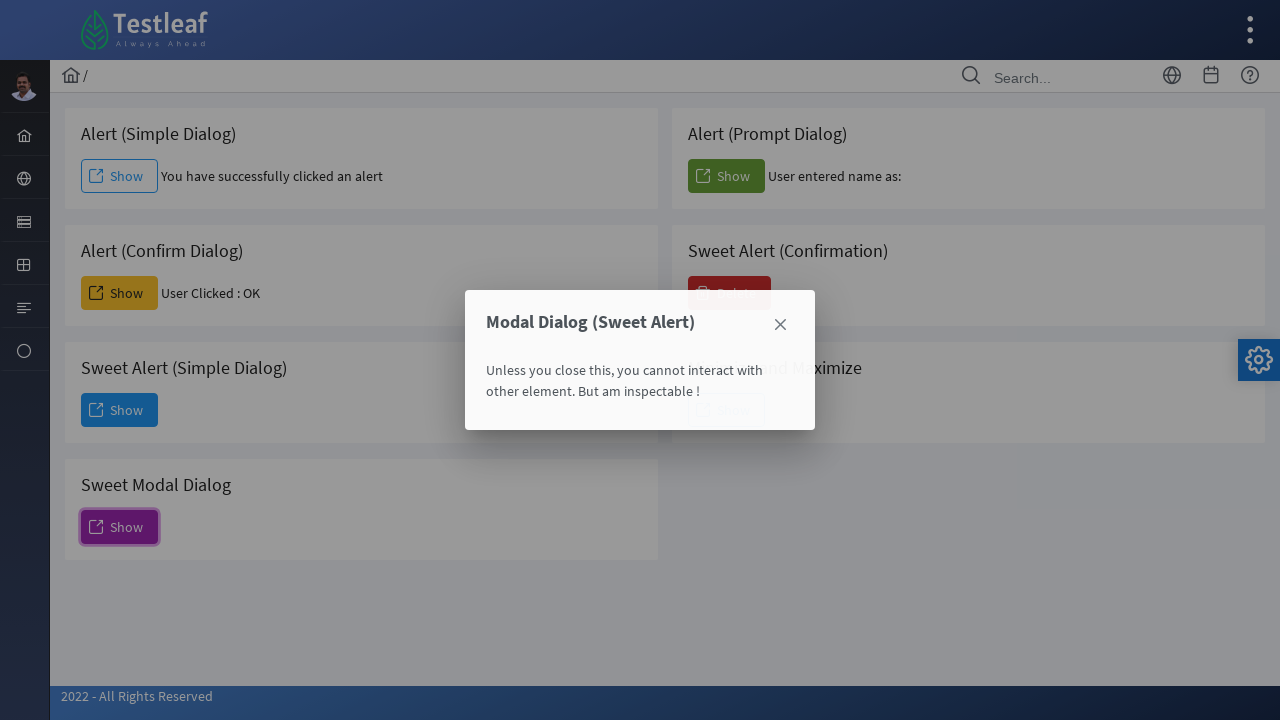

Closed second modal dialog at (780, 325) on (//a[@role='button'])[2]
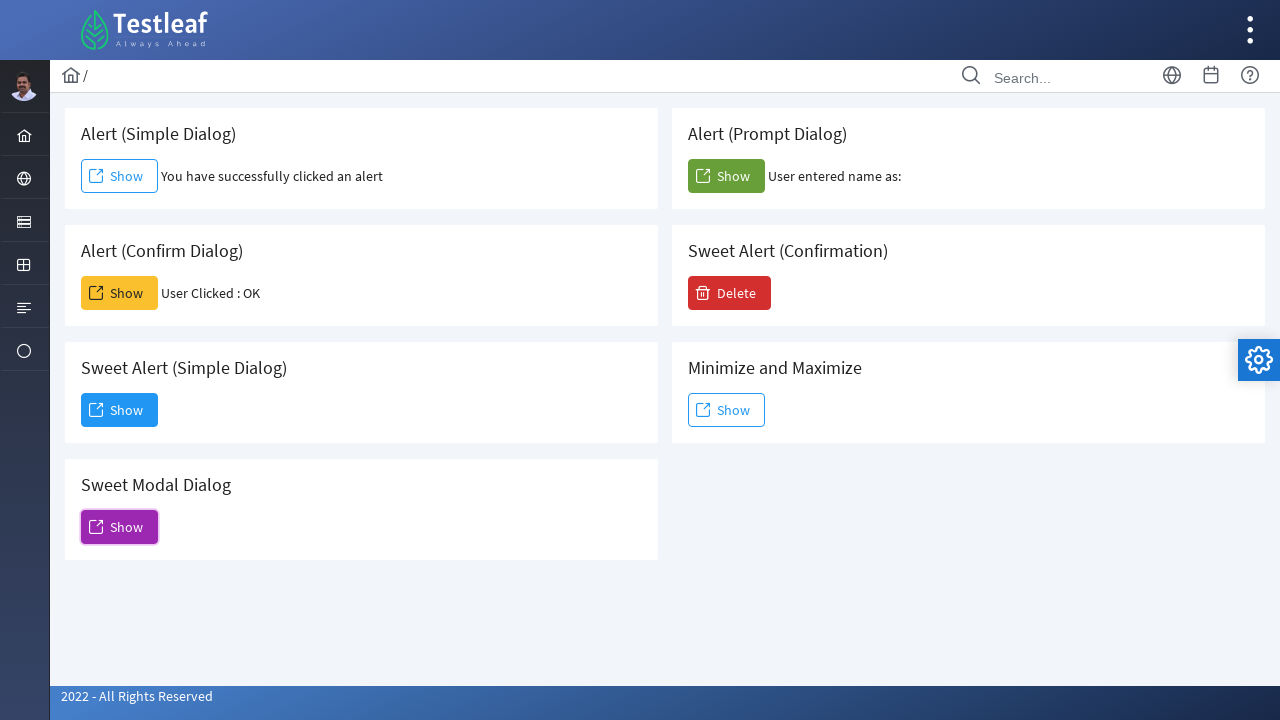

Clicked seventh alert button at (730, 293) on (//span[@class='ui-button-text ui-c'])[7]
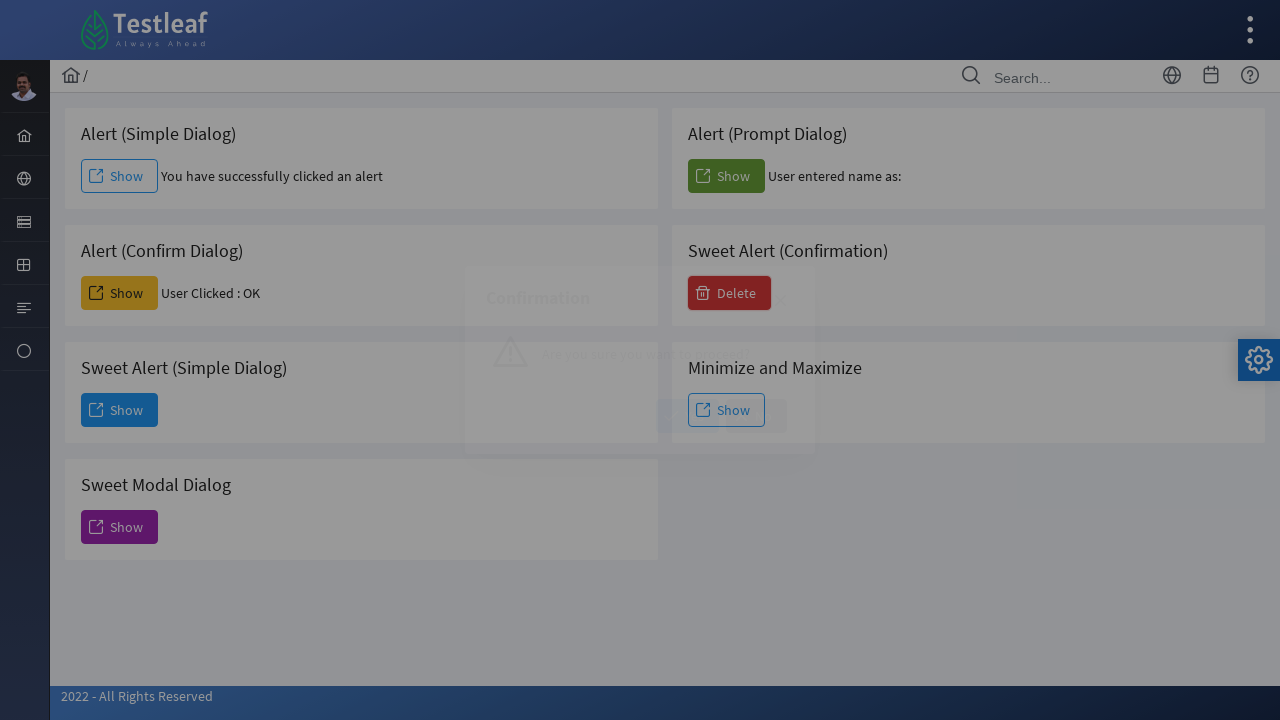

Clicked ninth alert button at (688, 416) on (//span[@class='ui-button-text ui-c'])[9]
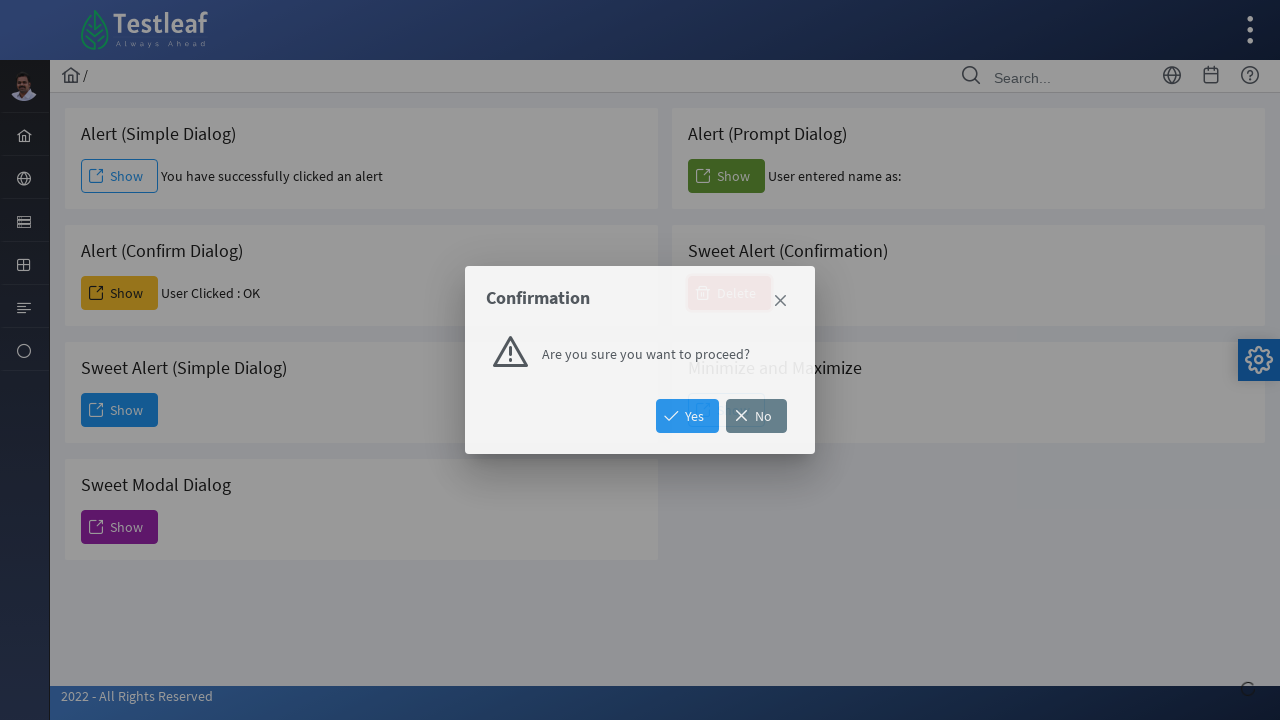

Waited 2 seconds before final modal dialog test
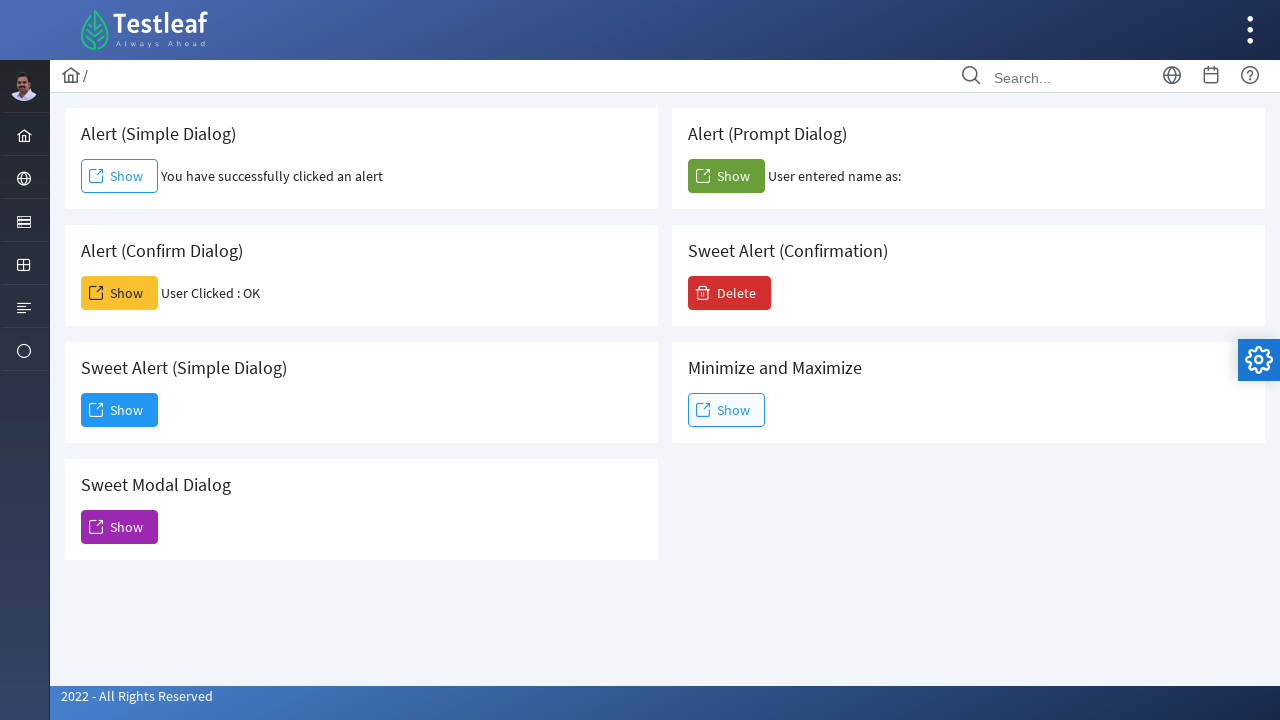

Clicked final modal dialog button at (726, 410) on (//span[@class='ui-button-text ui-c'])[8]
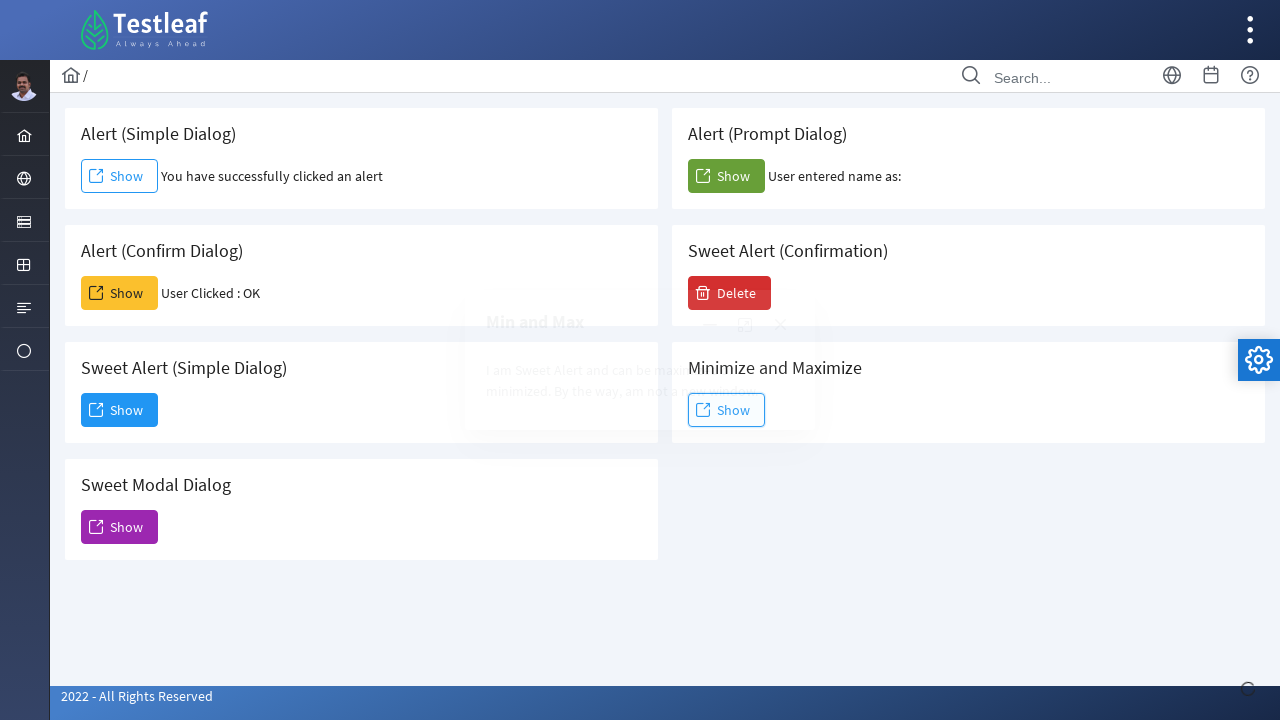

Final modal dialog content loaded
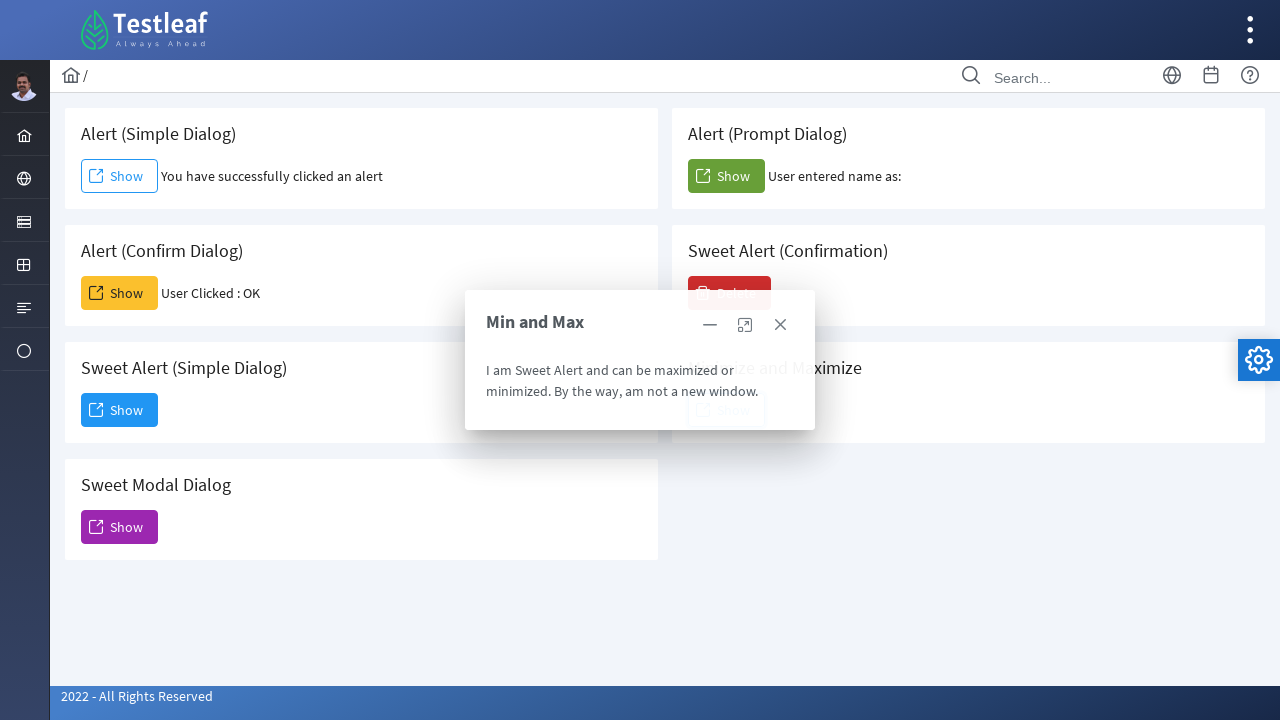

Closed final modal dialog at (780, 325) on (//a[@role='button'])[3]
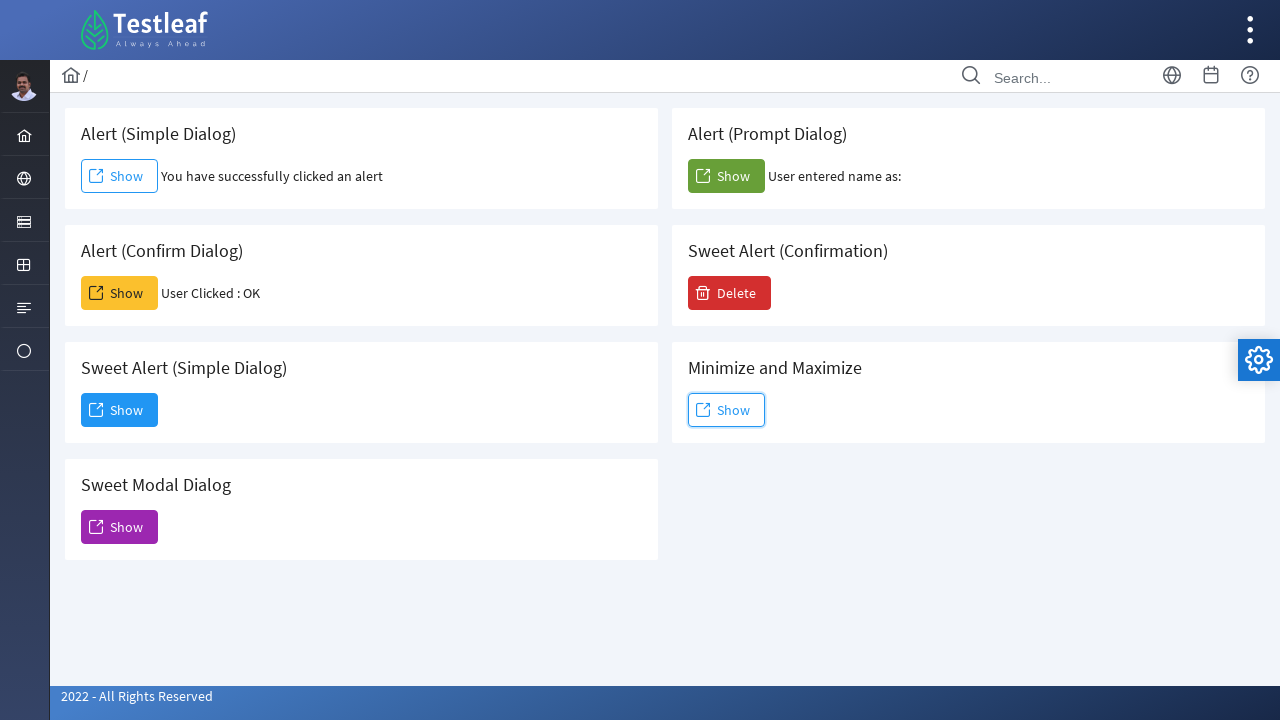

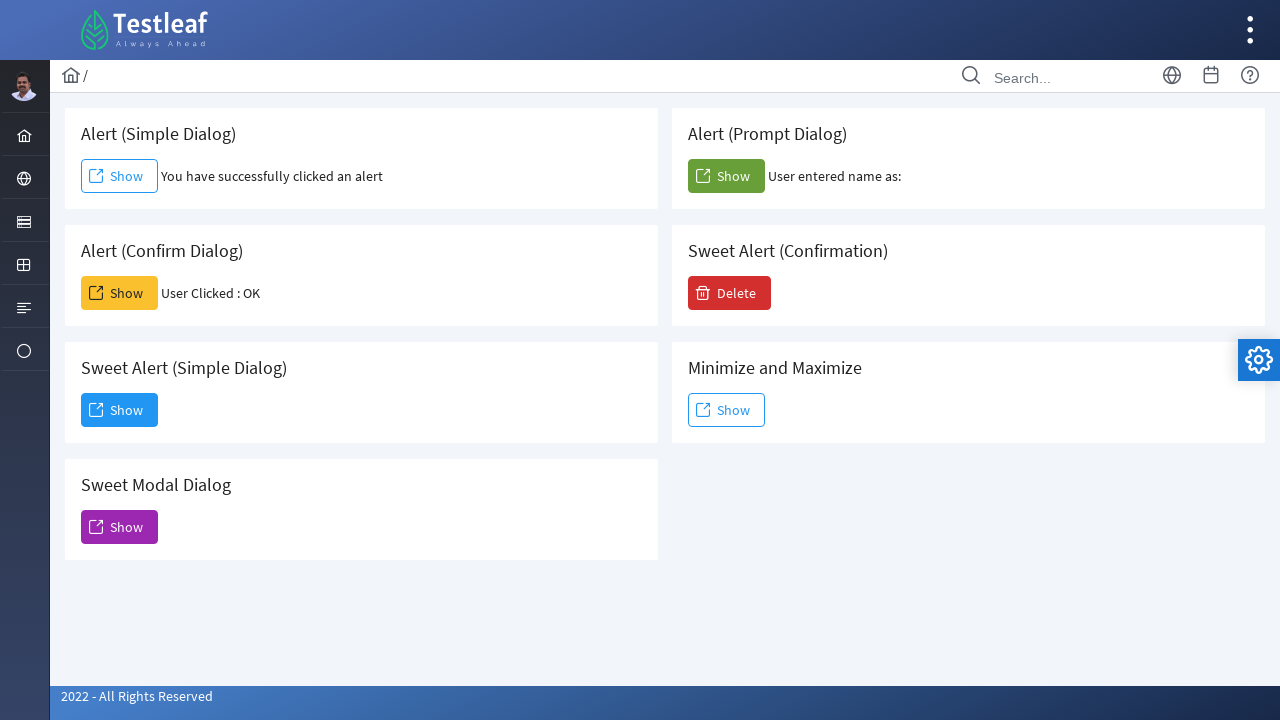